Tests hover functionality by hovering over the second avatar profile and clicking the revealed link

Starting URL: http://the-internet.herokuapp.com/hovers

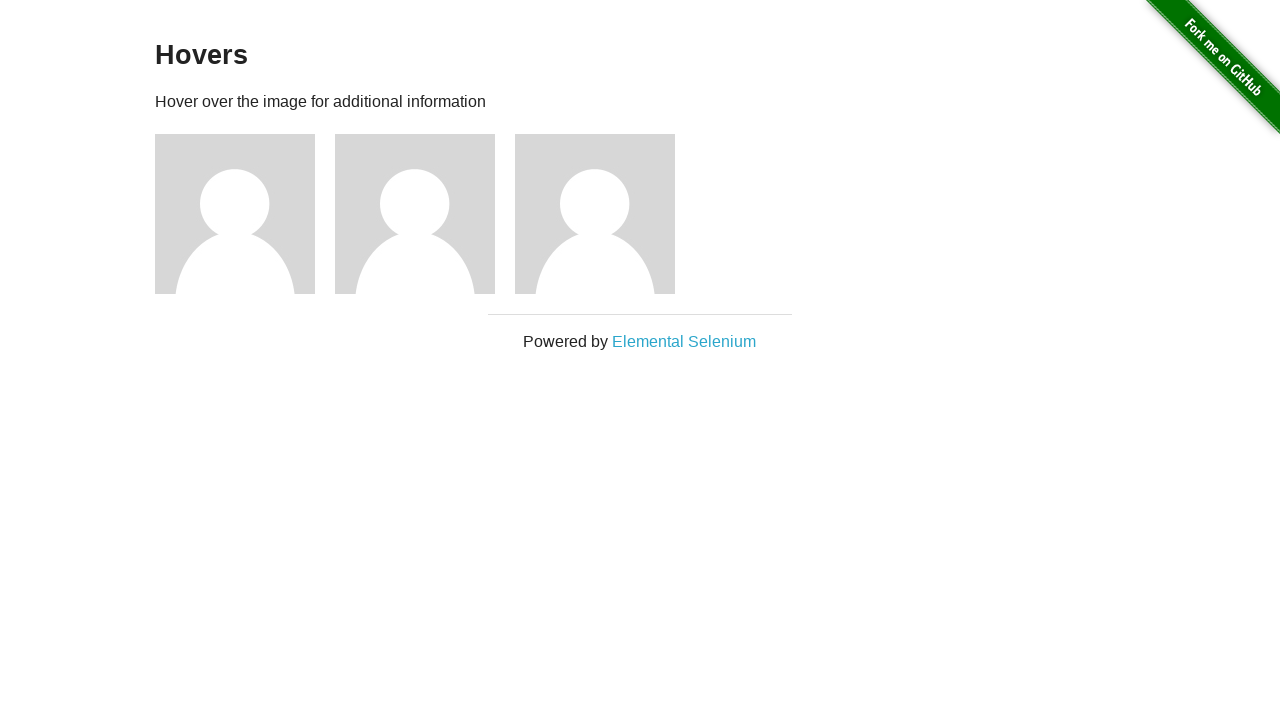

Hovered over the second avatar profile at (425, 214) on xpath=//*[@id='content']/div/div[2]
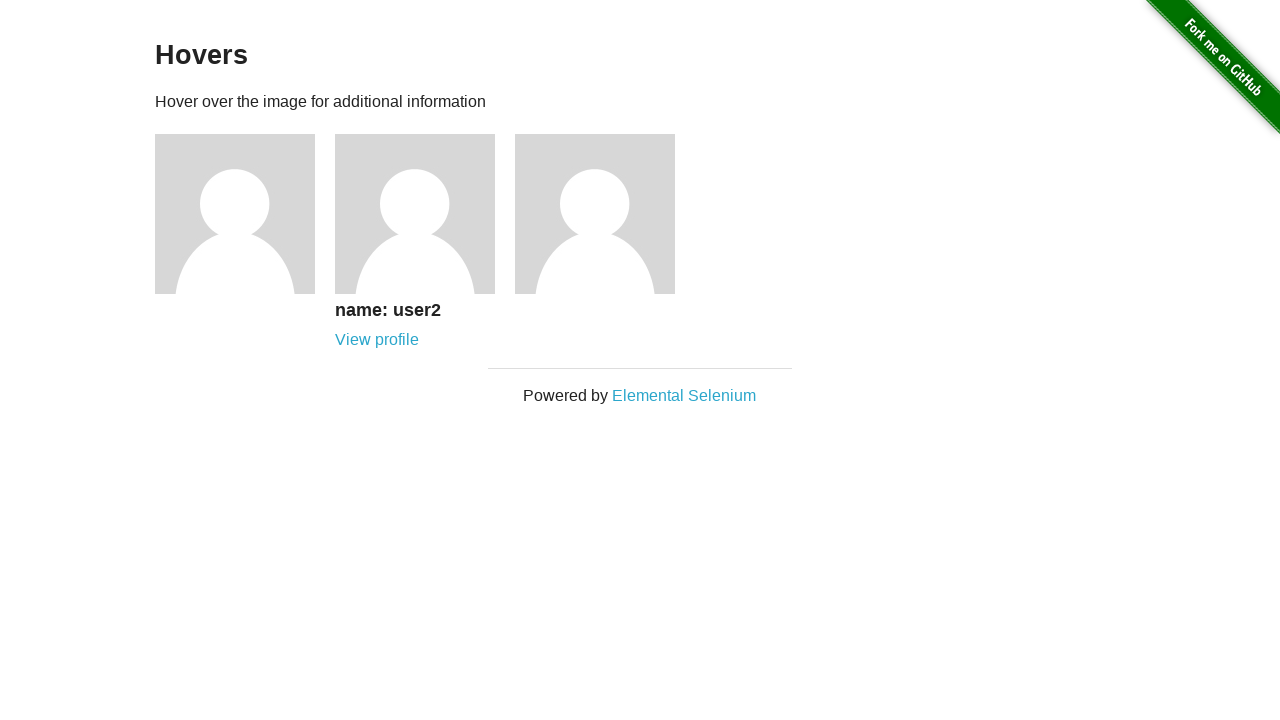

Clicked the revealed profile link at (377, 340) on xpath=//*[@id='content']/div/div[2]/div/a
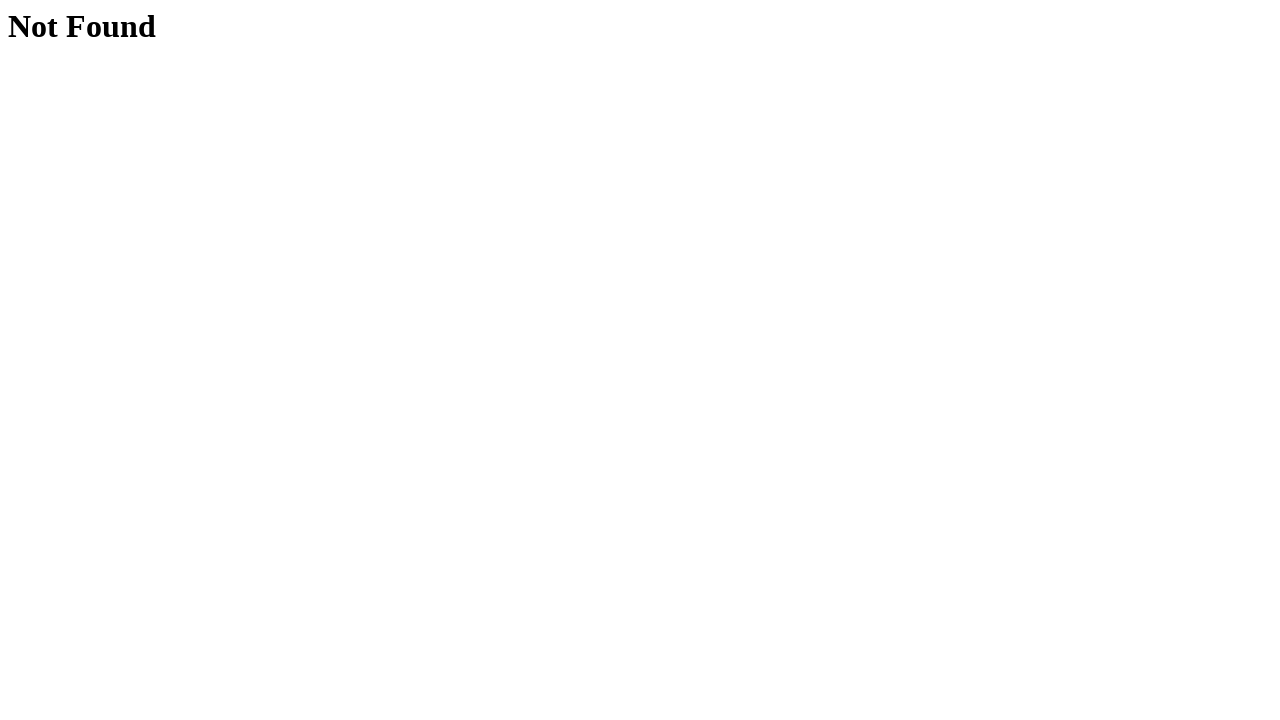

Page load completed after clicking profile link
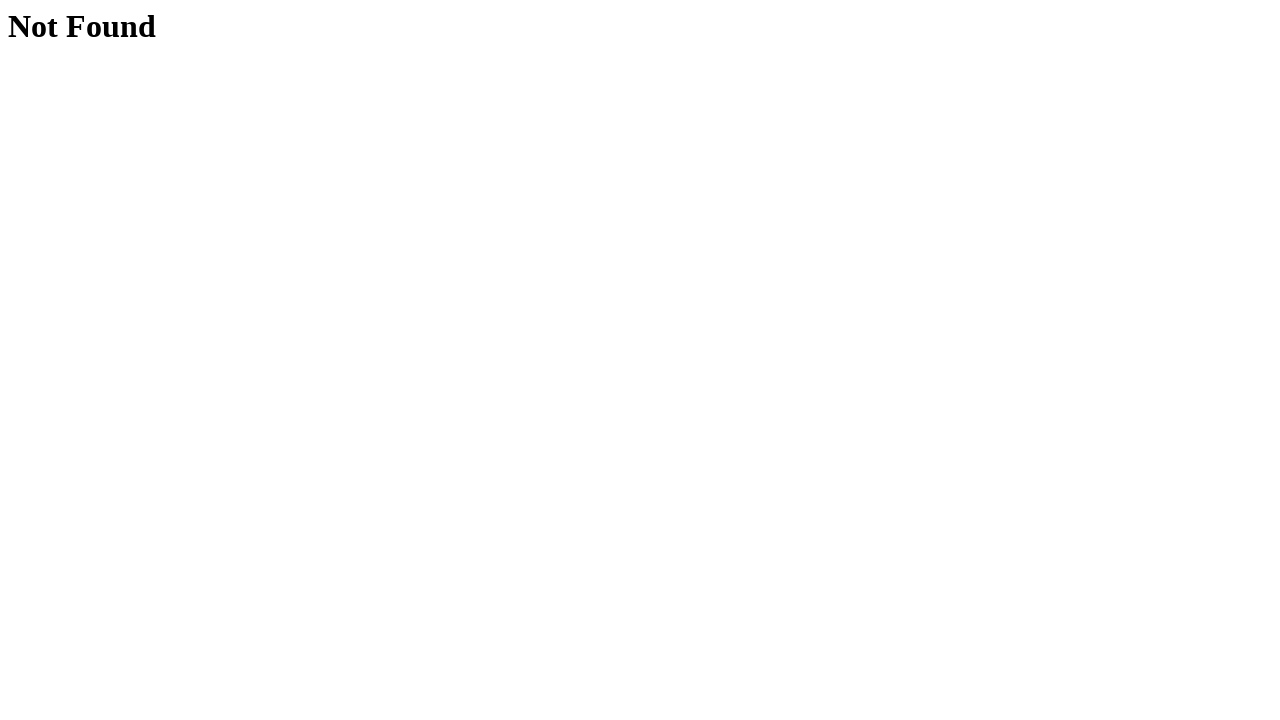

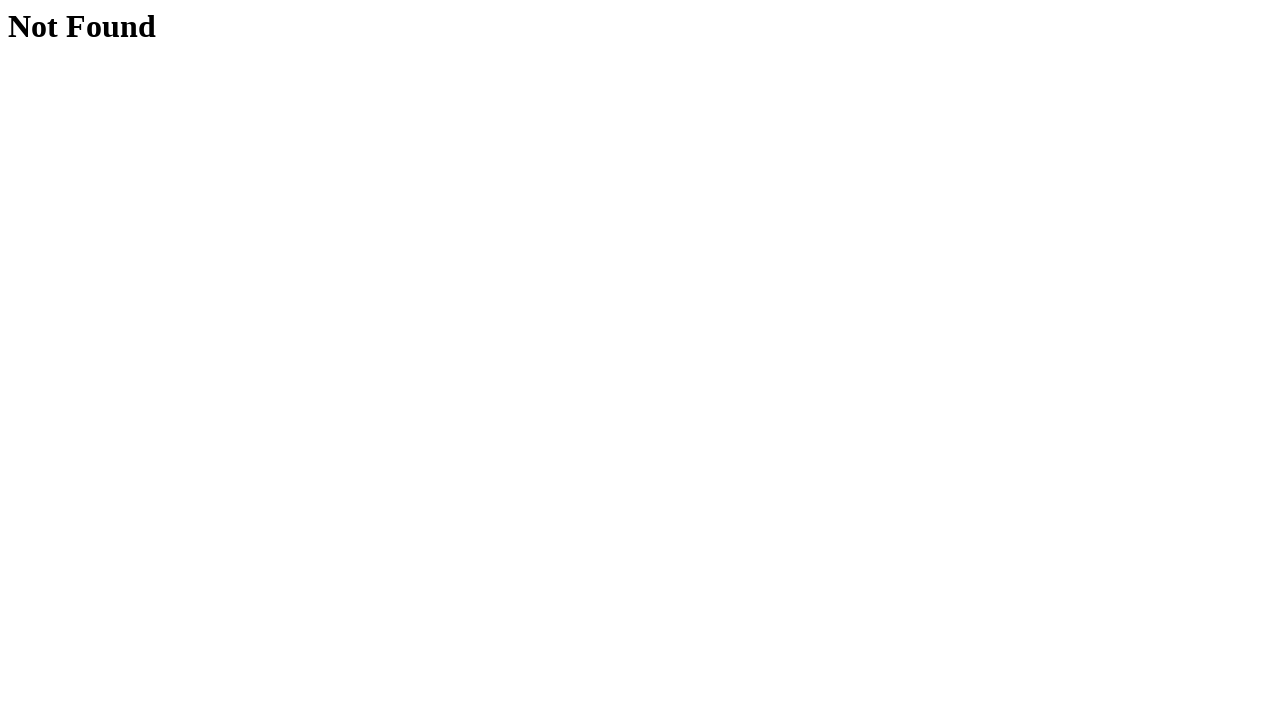